Tests clearing the complete state of all items by checking and then unchecking the toggle all checkbox

Starting URL: https://demo.playwright.dev/todomvc

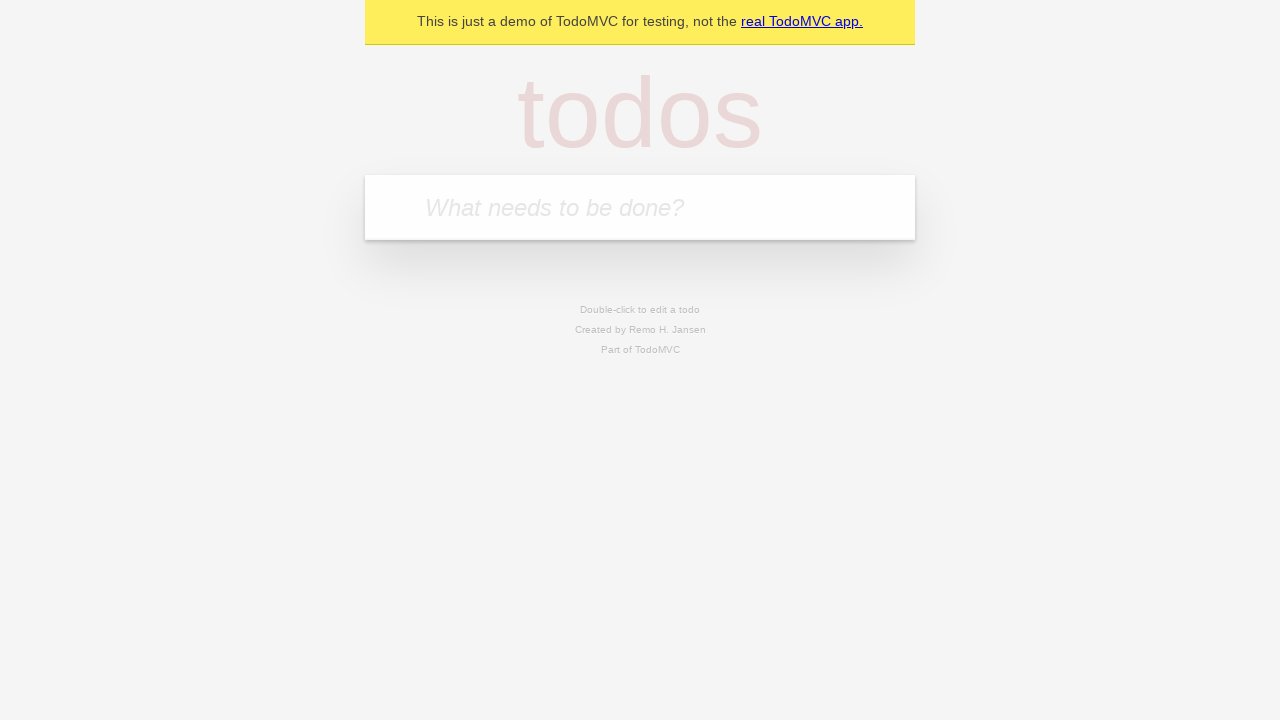

Filled first todo input with 'buy some cheese' on internal:attr=[placeholder="What needs to be done?"i]
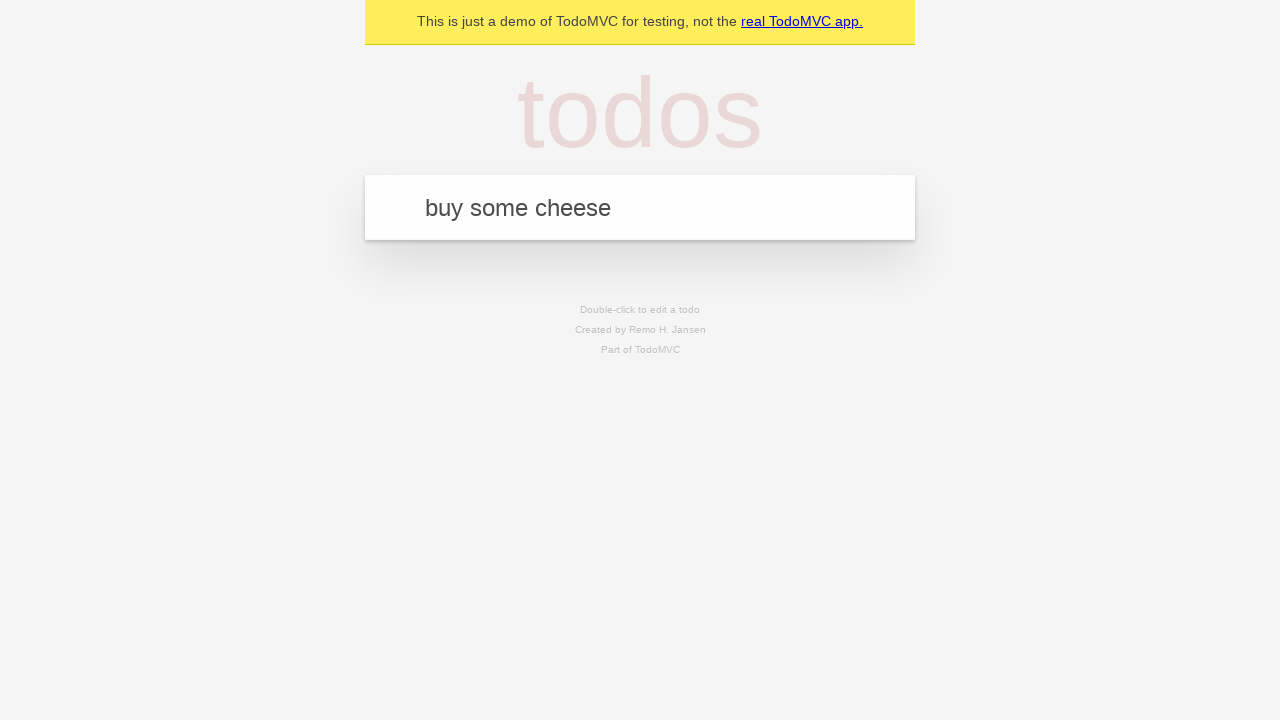

Pressed Enter to add first todo on internal:attr=[placeholder="What needs to be done?"i]
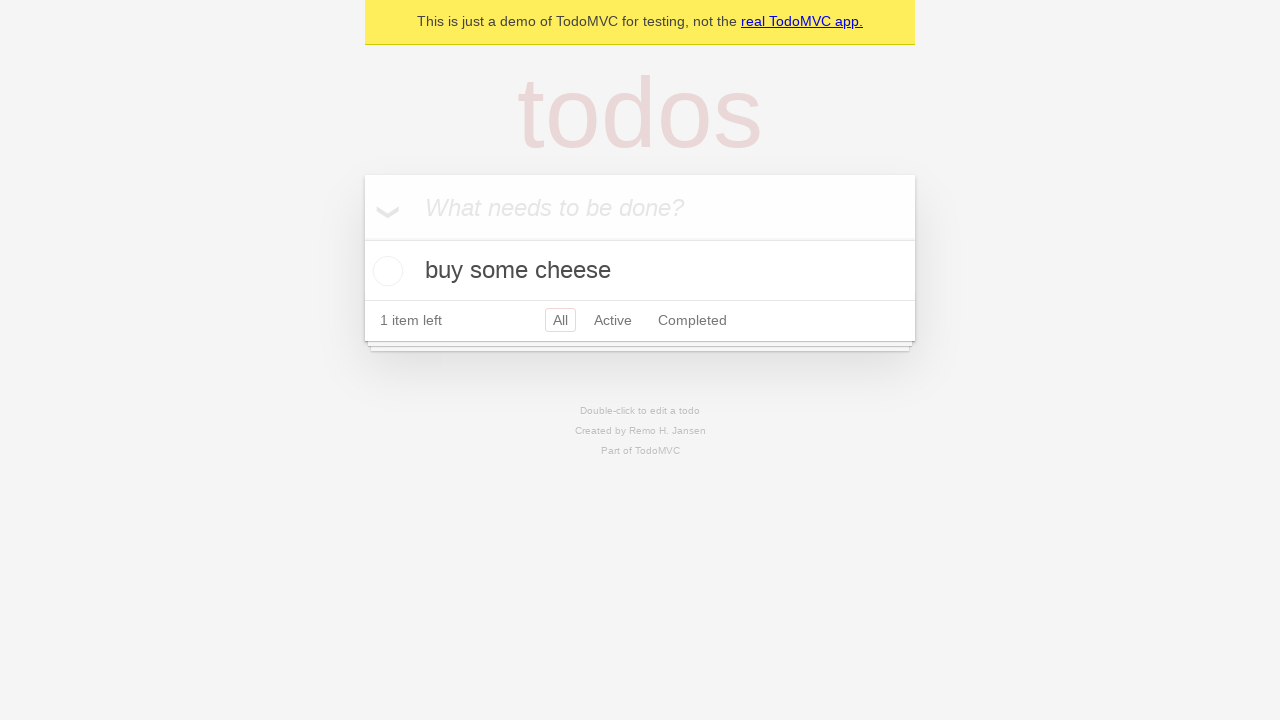

Filled second todo input with 'feed the cat' on internal:attr=[placeholder="What needs to be done?"i]
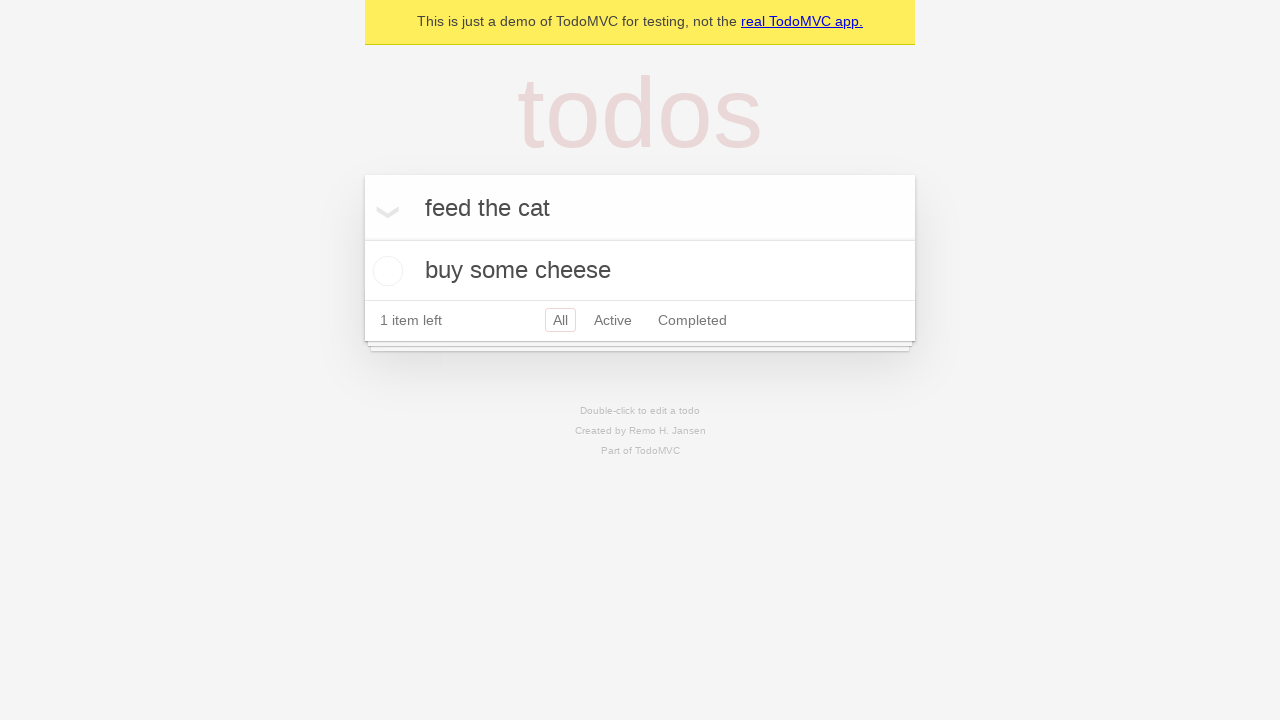

Pressed Enter to add second todo on internal:attr=[placeholder="What needs to be done?"i]
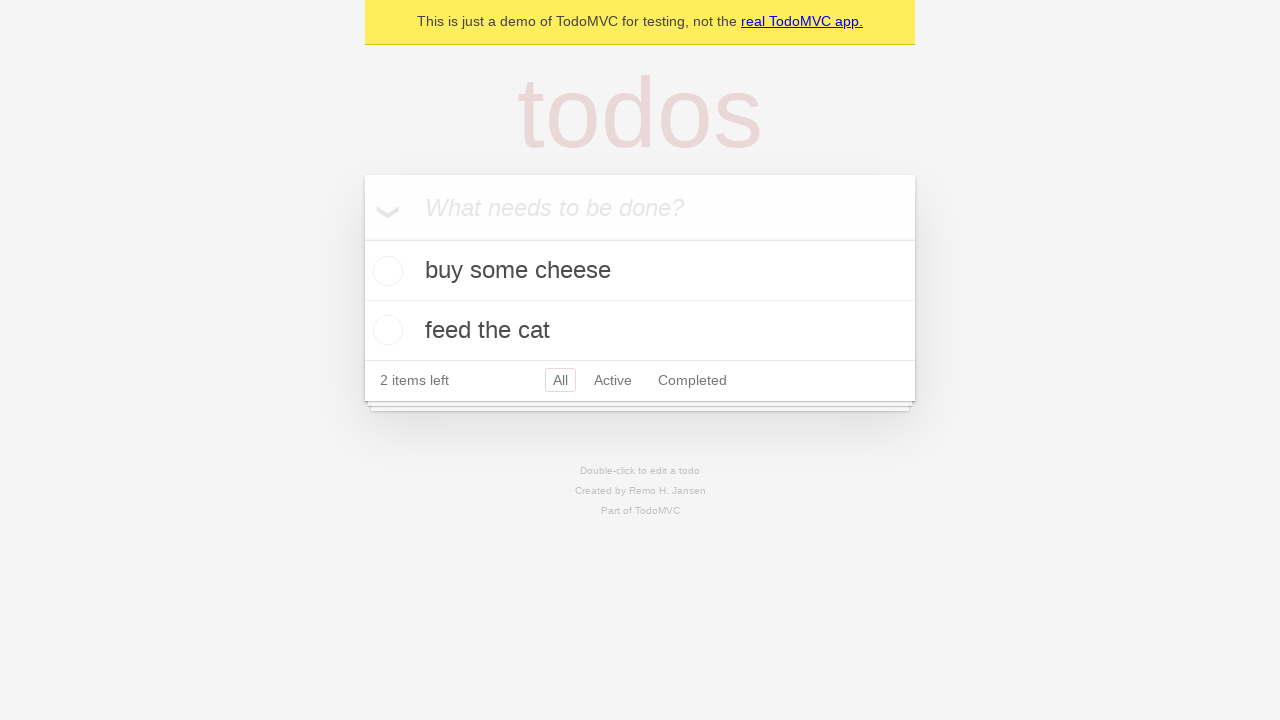

Filled third todo input with 'book a doctors appointment' on internal:attr=[placeholder="What needs to be done?"i]
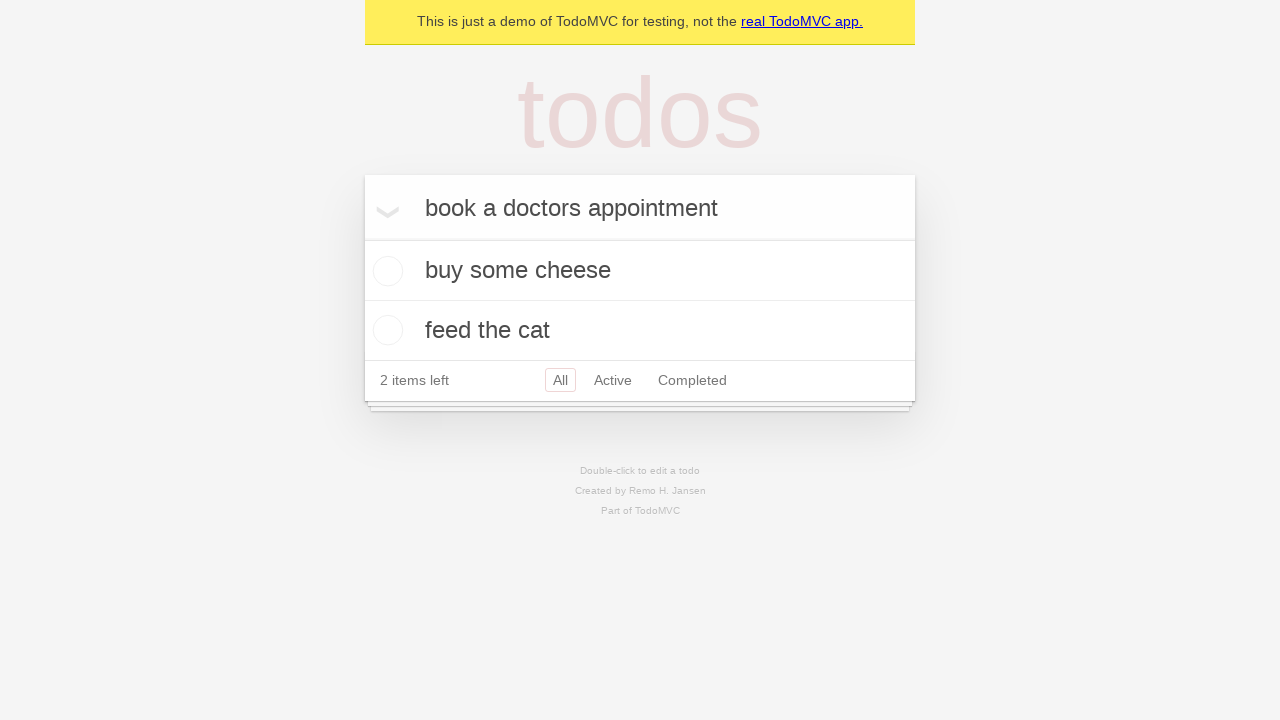

Pressed Enter to add third todo on internal:attr=[placeholder="What needs to be done?"i]
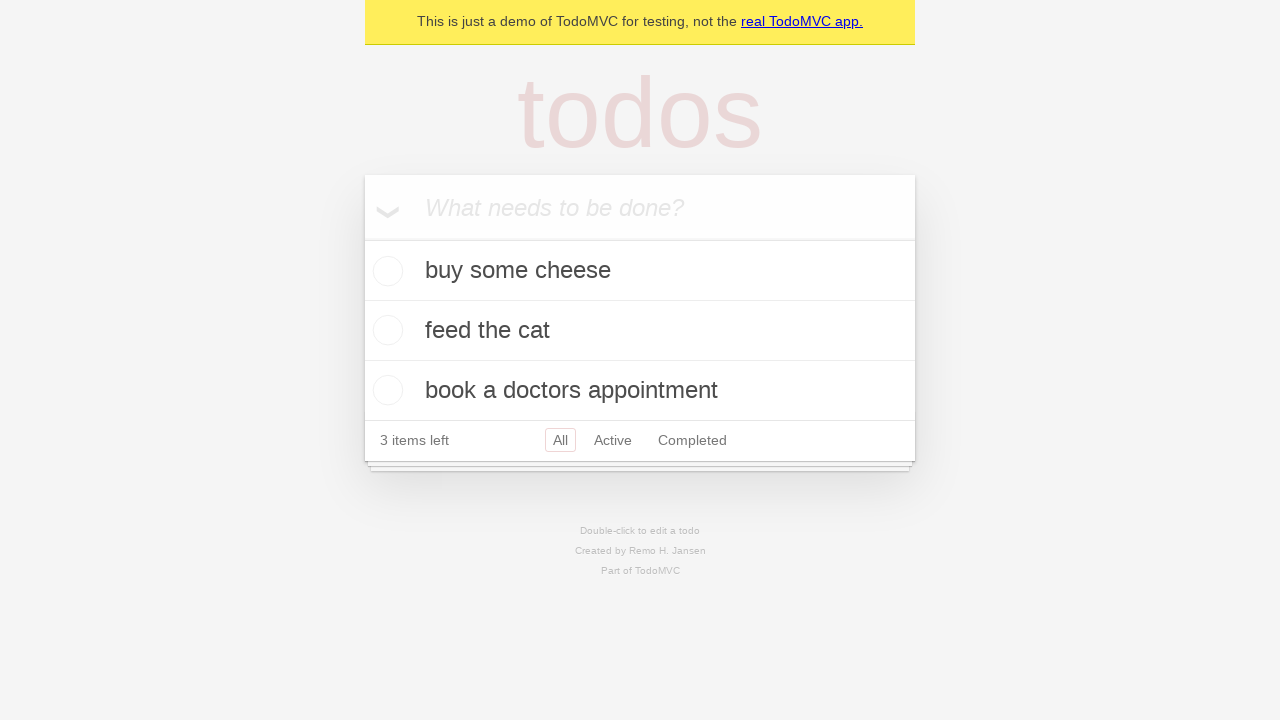

Checked toggle all checkbox to mark all items as complete at (362, 238) on internal:label="Mark all as complete"i
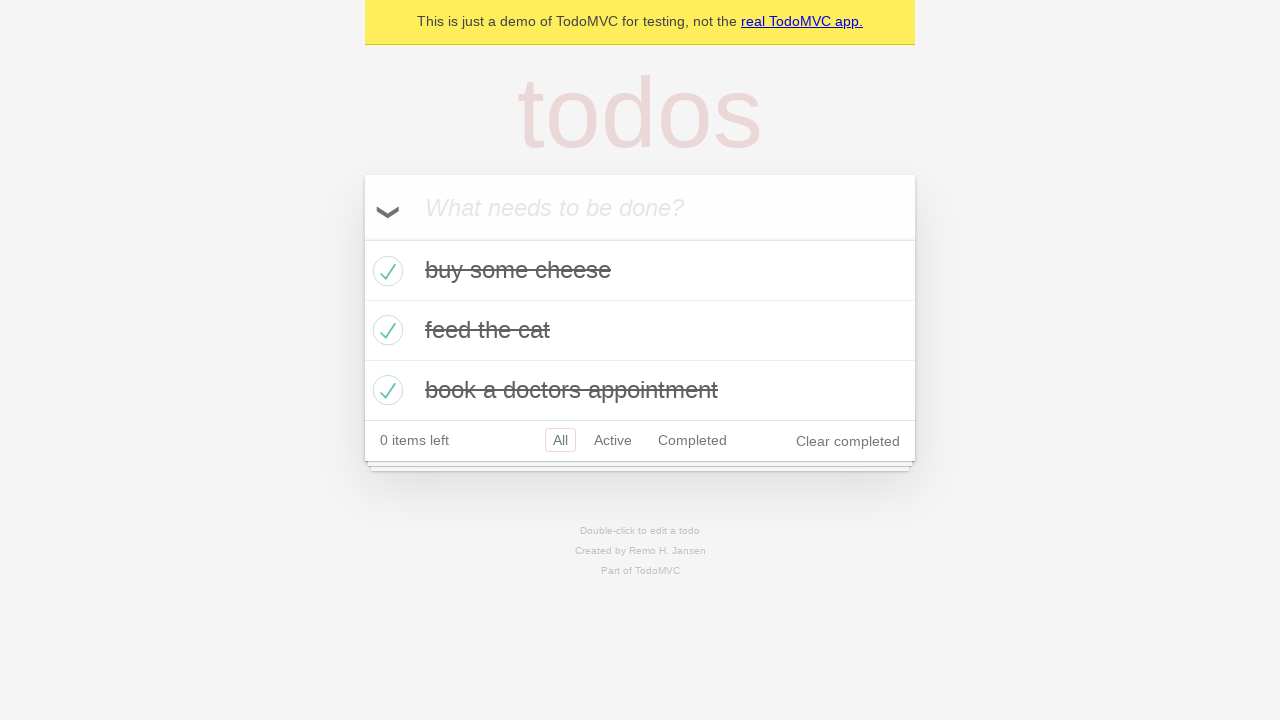

Unchecked toggle all checkbox to clear complete state of all items at (362, 238) on internal:label="Mark all as complete"i
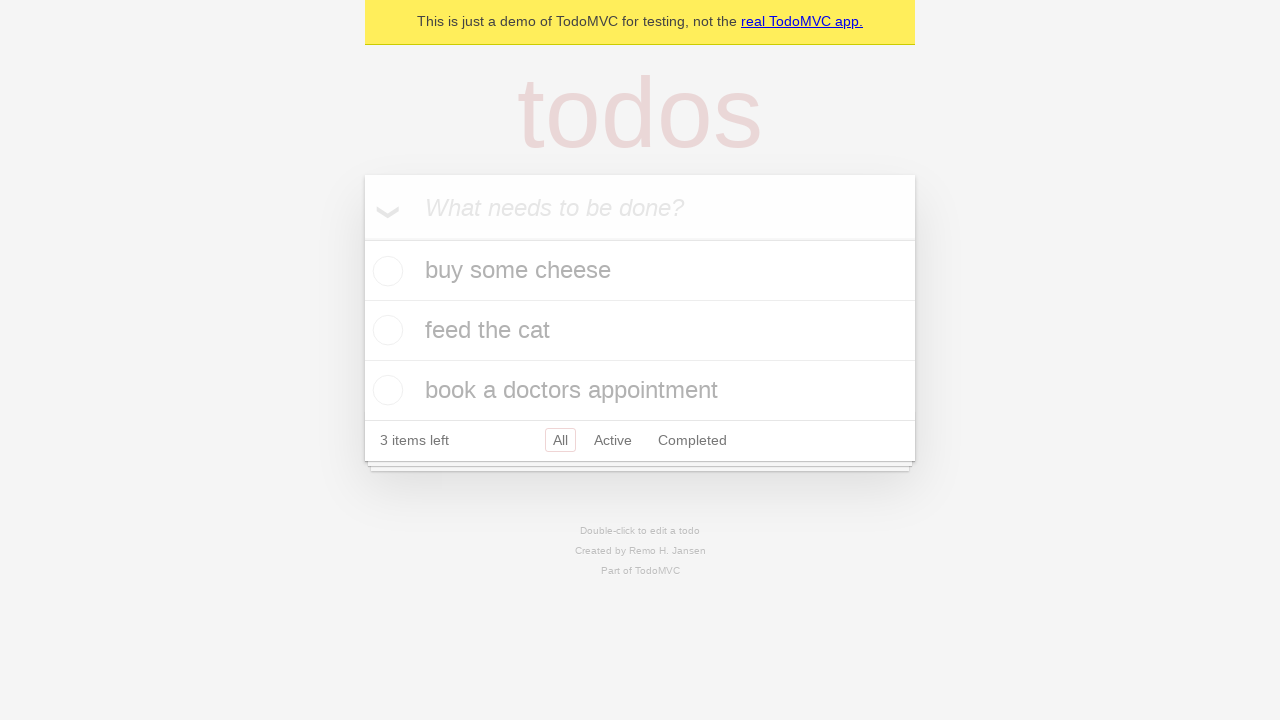

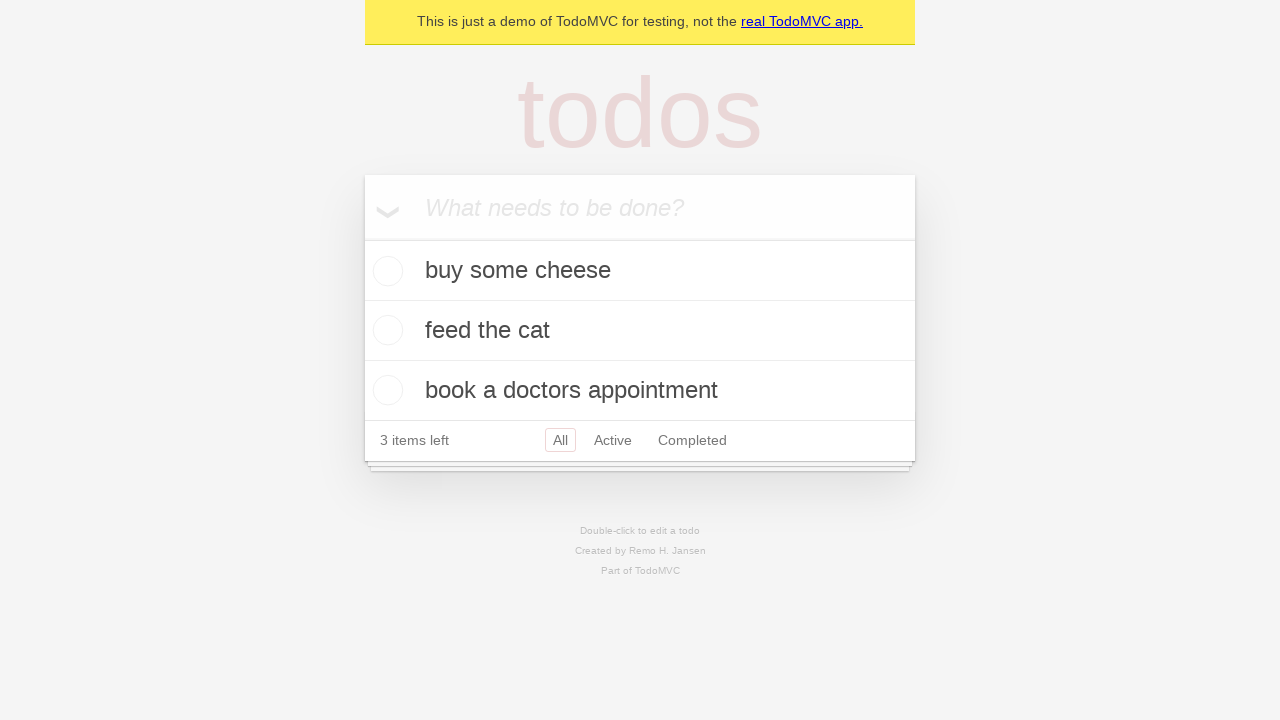